Navigates to the Demoblaze homepage and waits for the page to load

Starting URL: https://www.demoblaze.com/index.html

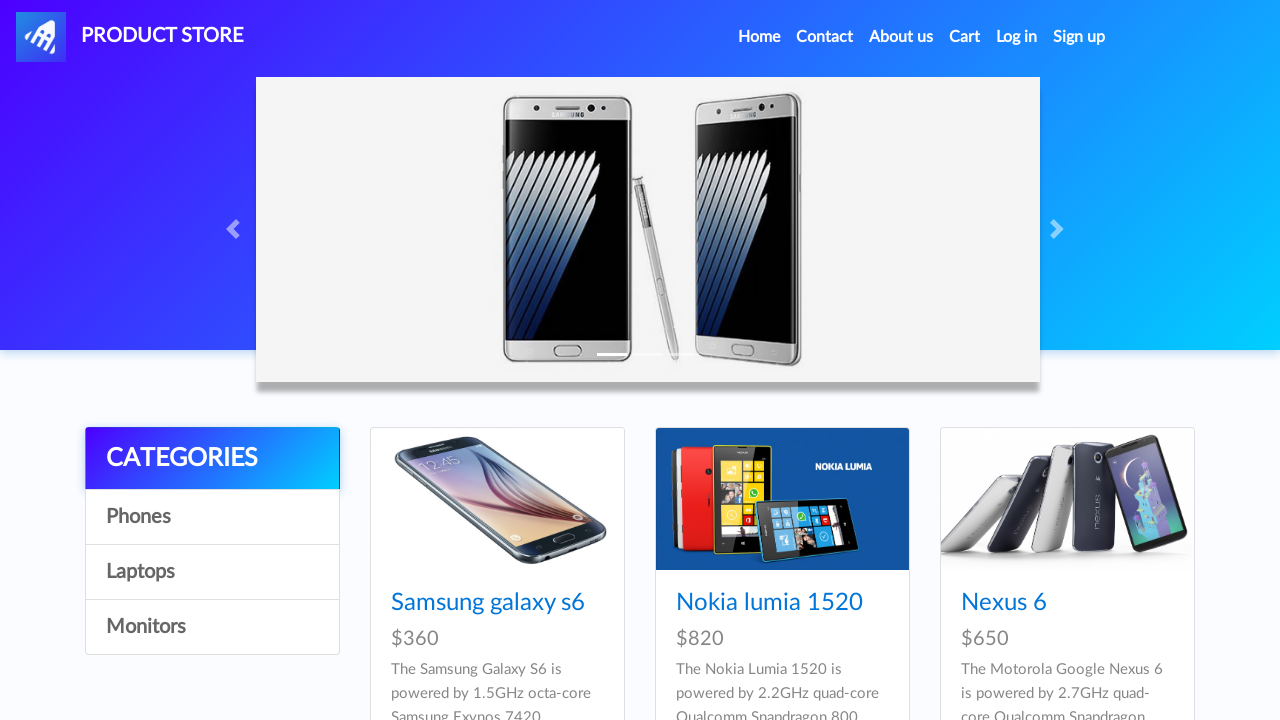

Demoblaze homepage loaded and network idle
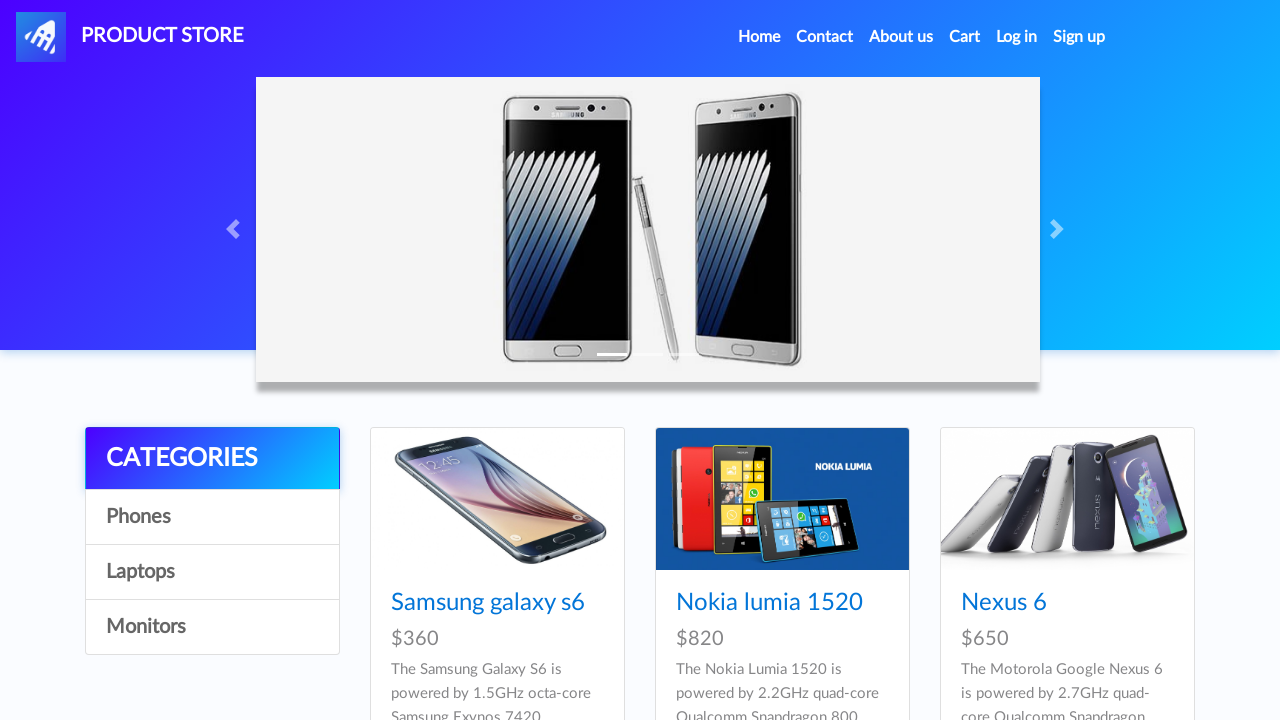

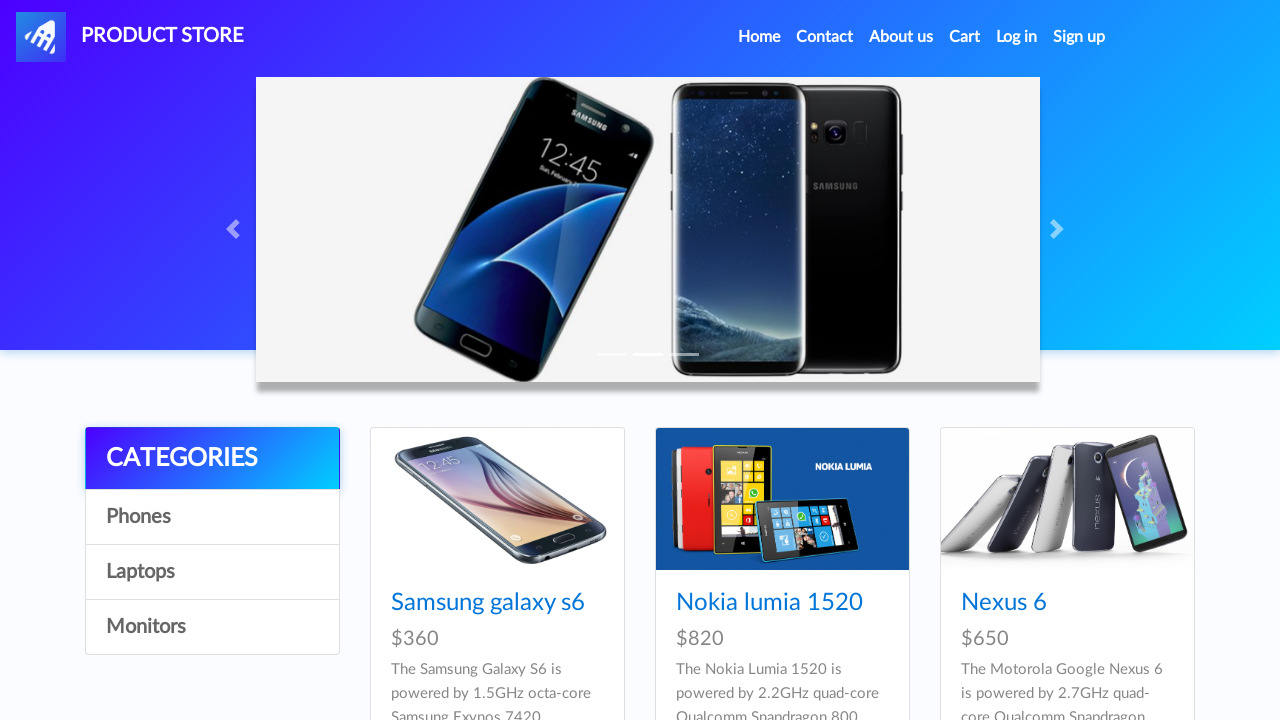